Navigates to Freshworks website and clicks on the "Careers" link in the footer navigation

Starting URL: https://www.freshworks.com/

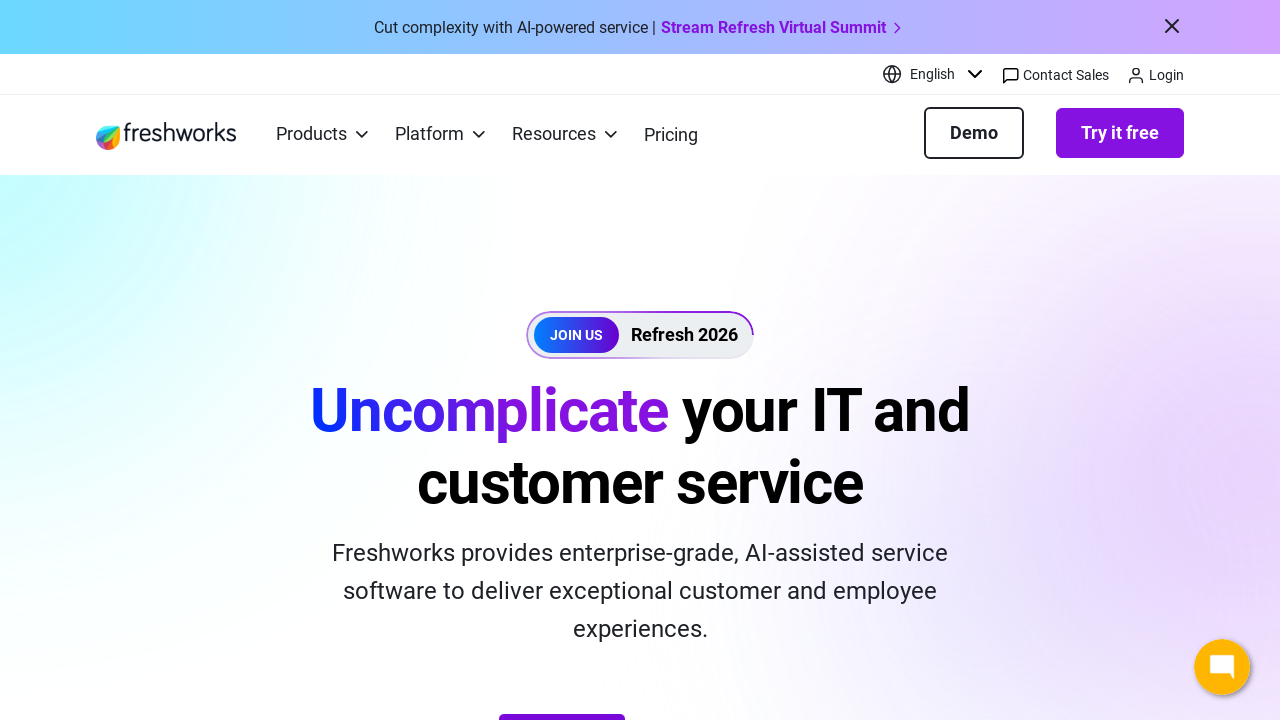

Navigated to Freshworks website
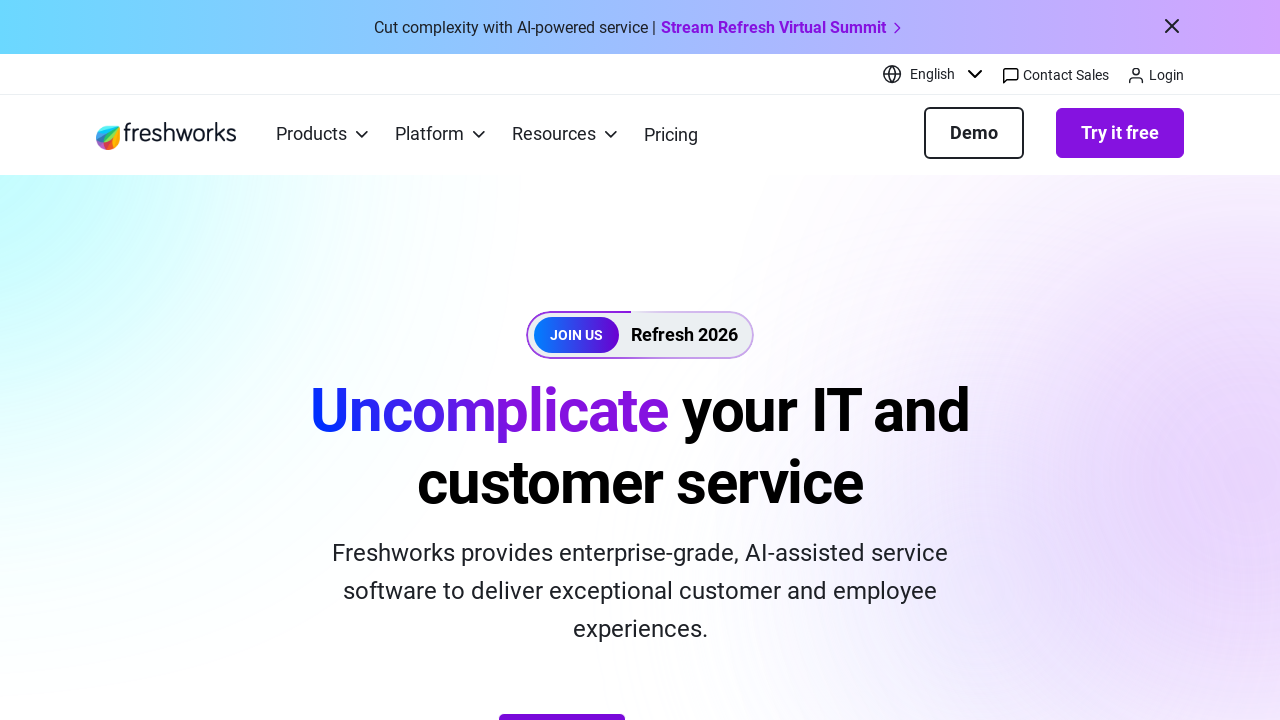

Located all footer navigation links
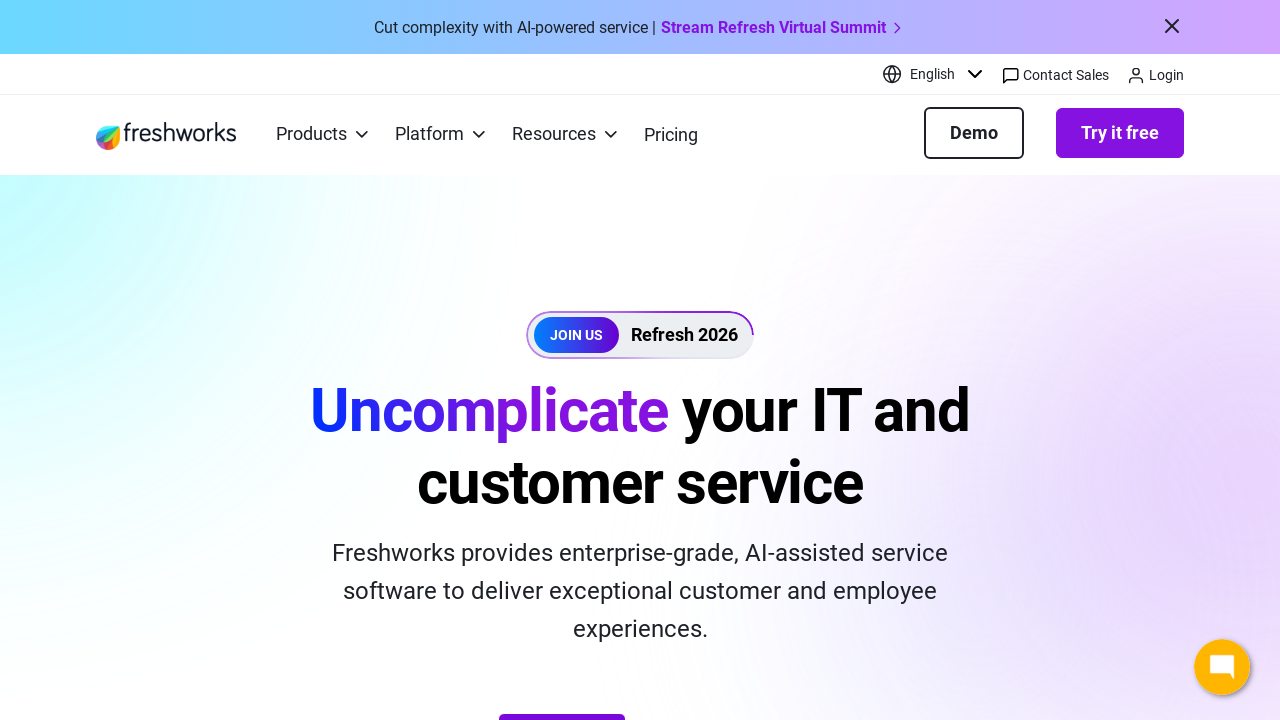

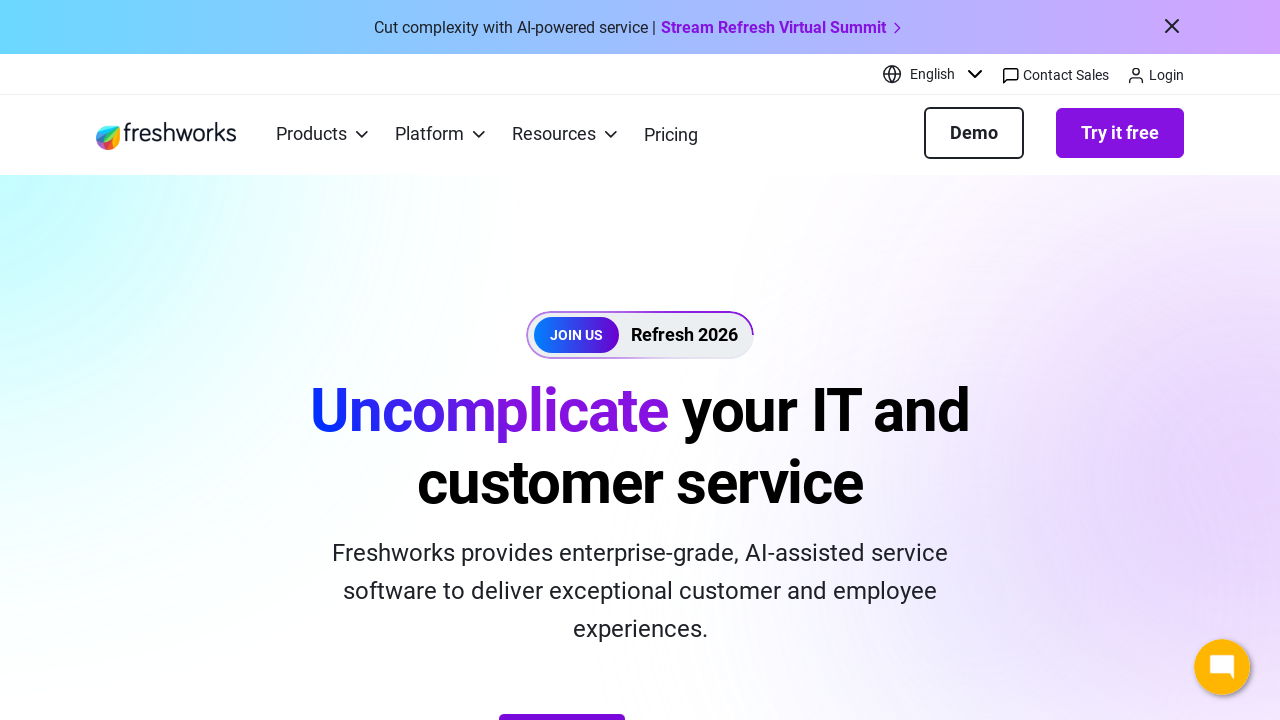